Tests JavaScript alert handling by triggering different alert types (simple alert, confirm dialog, and prompt dialog) and interacting with them through accept, dismiss, and text input actions.

Starting URL: https://the-internet.herokuapp.com/javascript_alerts

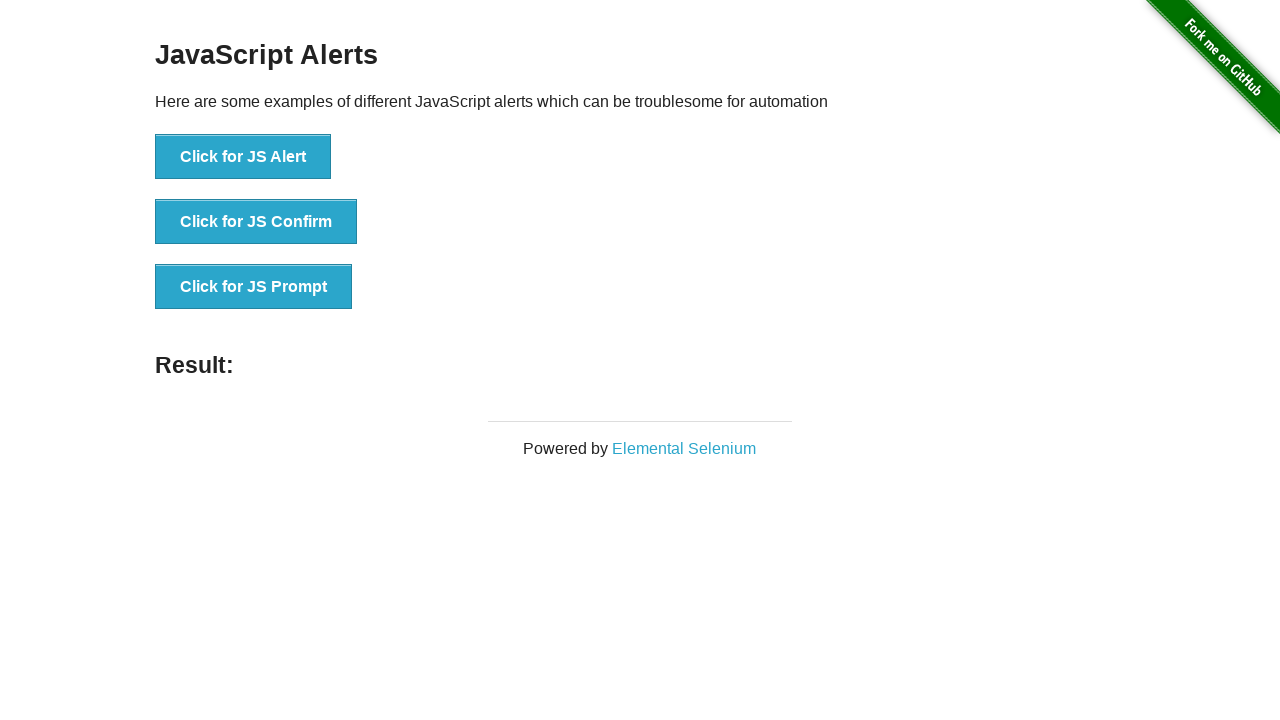

Navigated to JavaScript alerts test page
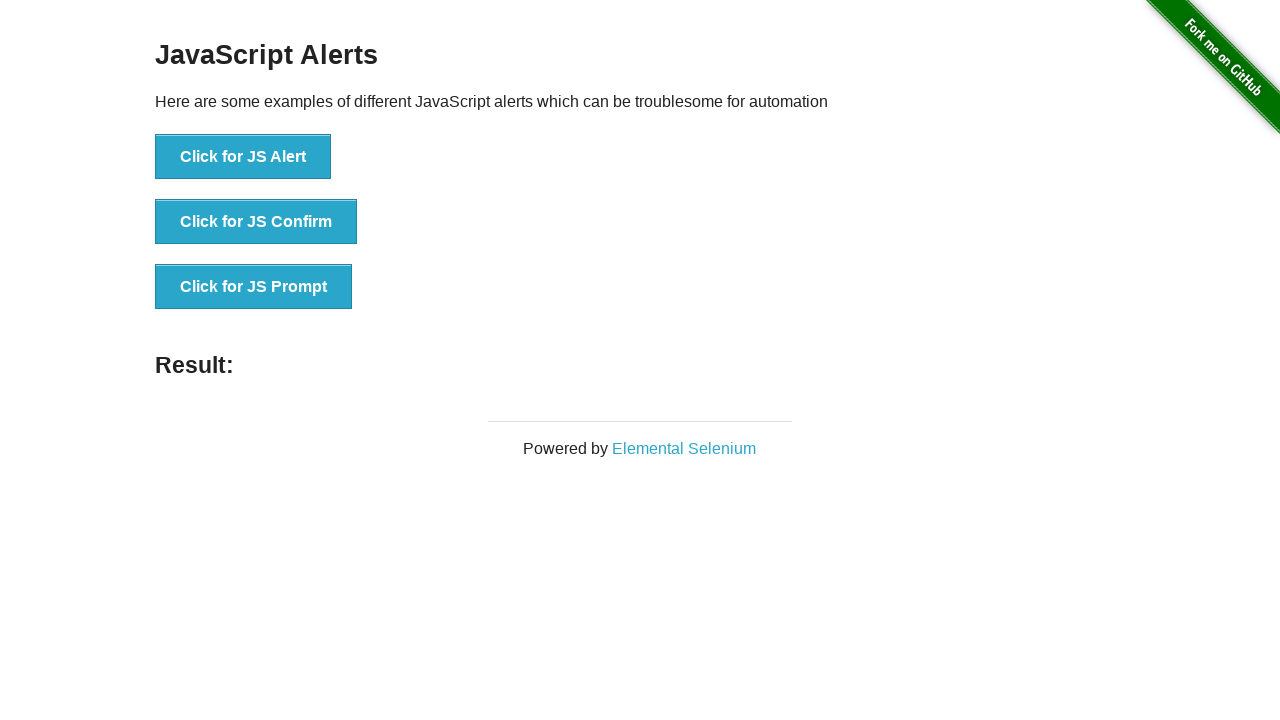

Clicked button to trigger simple JS alert at (243, 157) on button[onclick='jsAlert()']
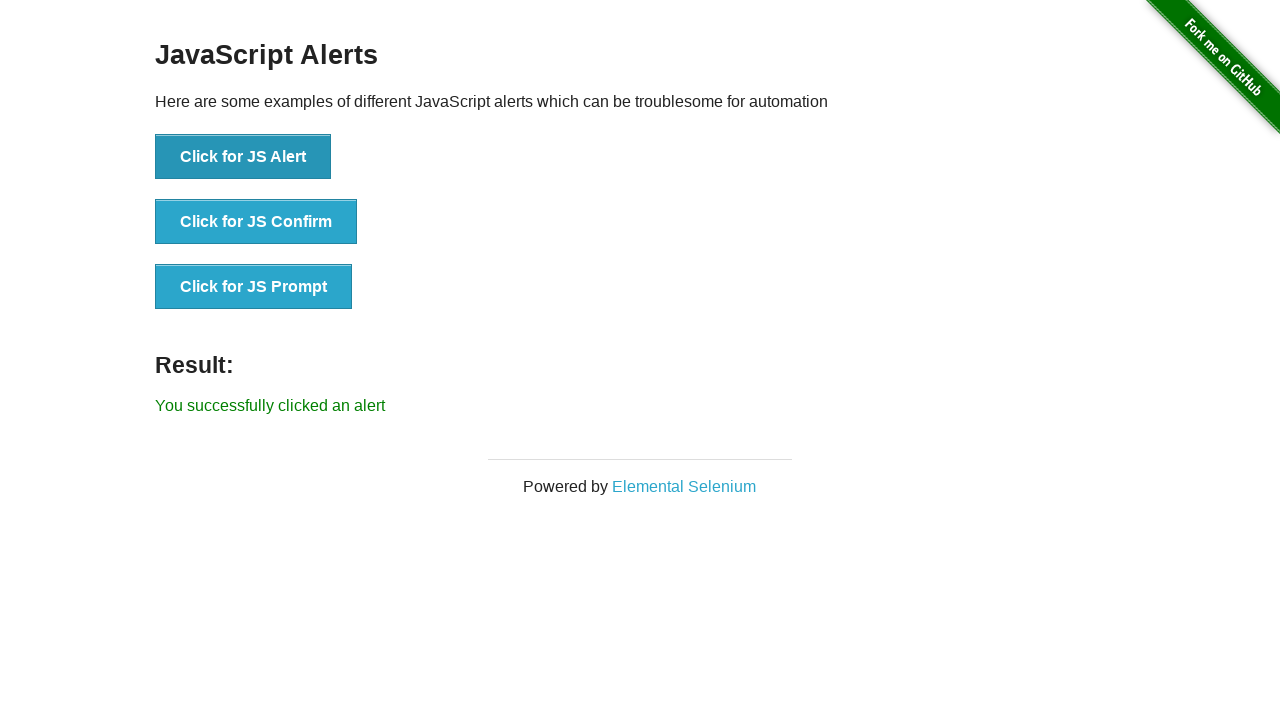

Clicked alert button and accepted the alert dialog at (243, 157) on button[onclick='jsAlert()']
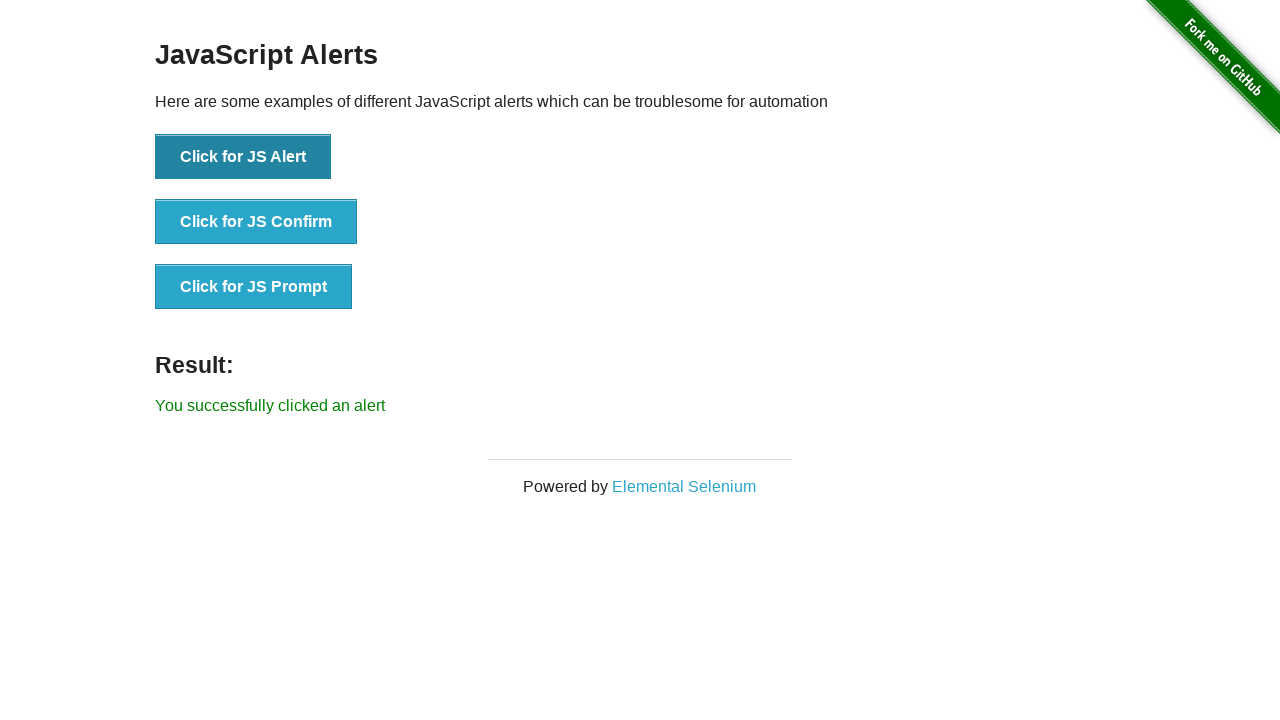

Clicked confirm button and dismissed the confirm dialog at (256, 222) on button[onclick='jsConfirm()']
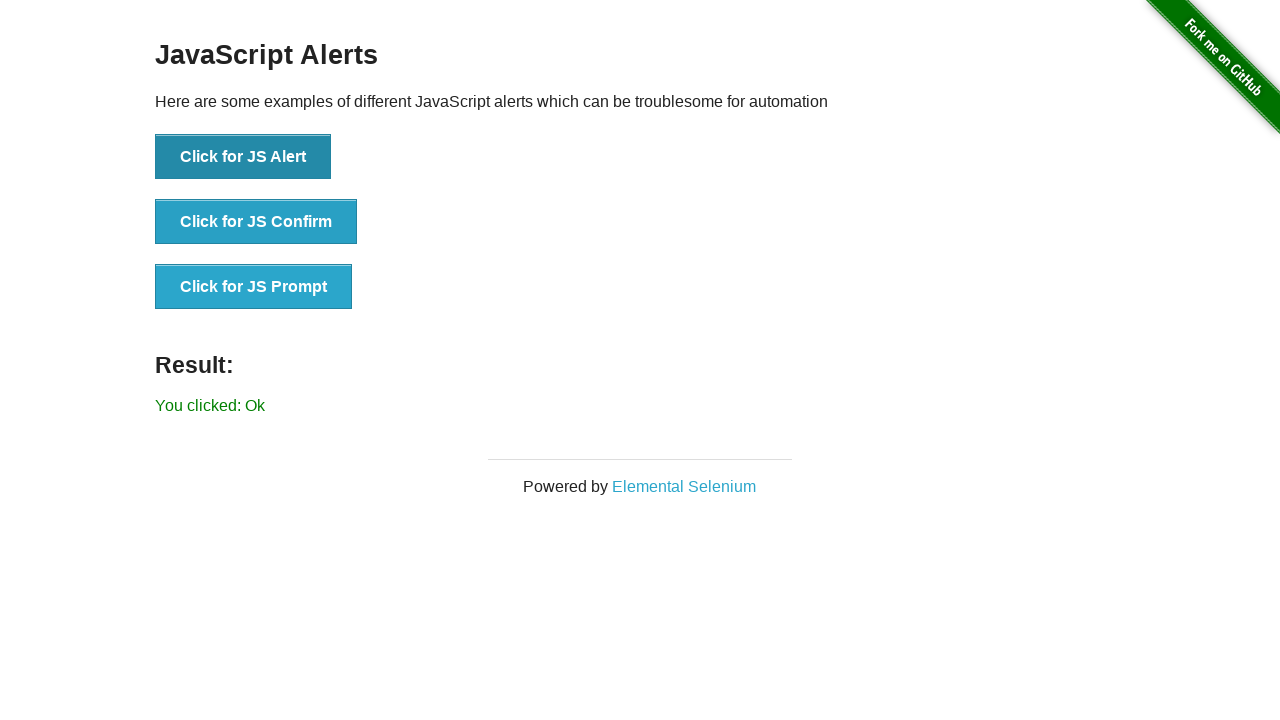

Waited 500ms for result to update after dismissing confirm
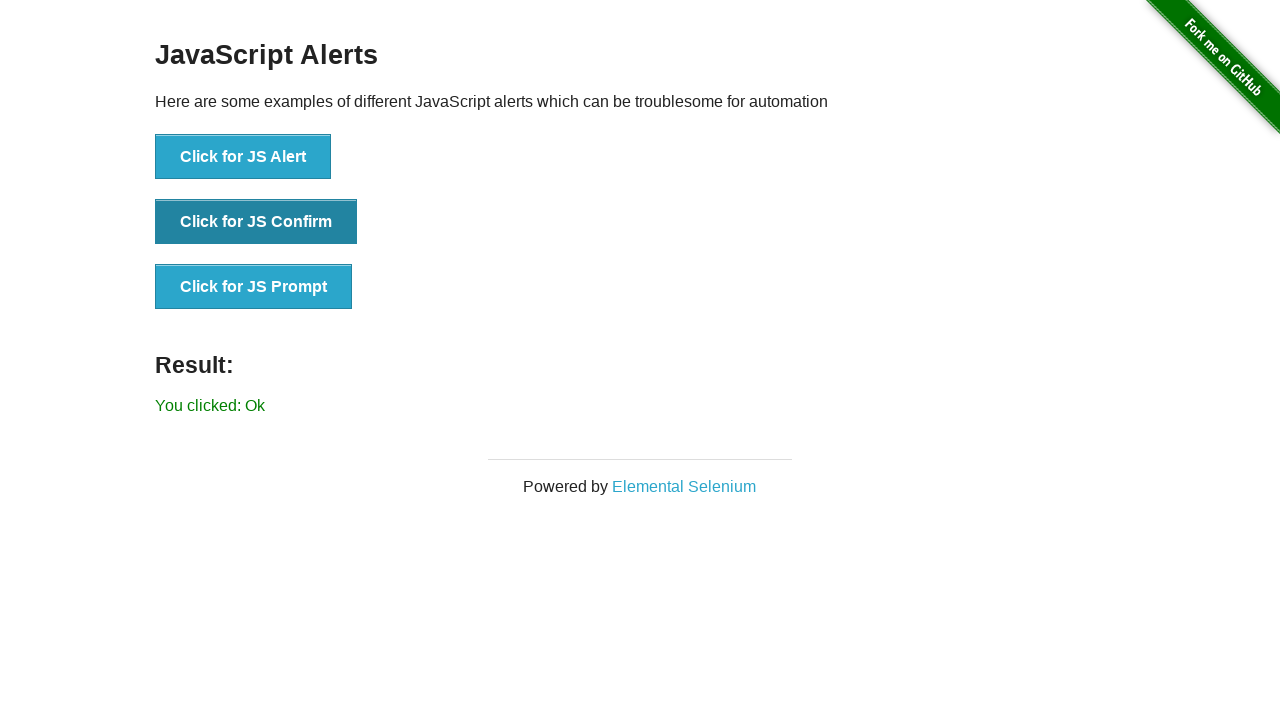

Clicked prompt button and entered 'Hello' in the prompt dialog at (254, 287) on button[onclick='jsPrompt()']
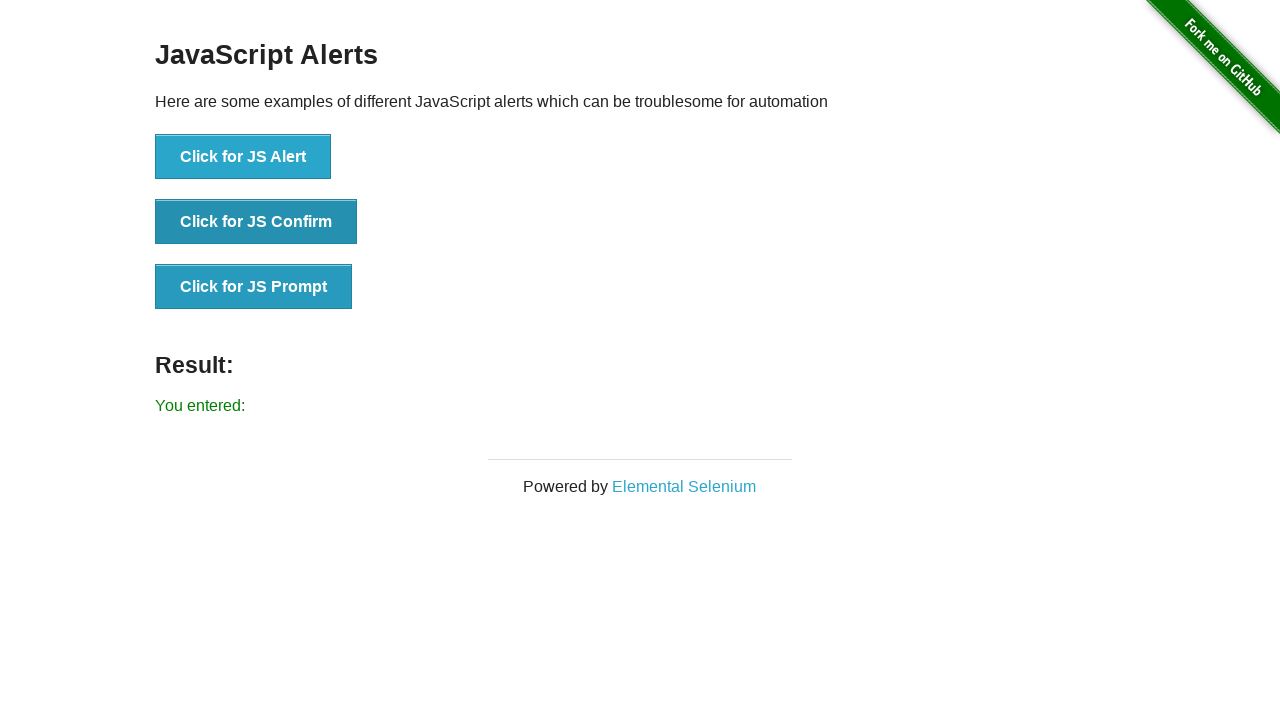

Waited 500ms for result to update after submitting prompt
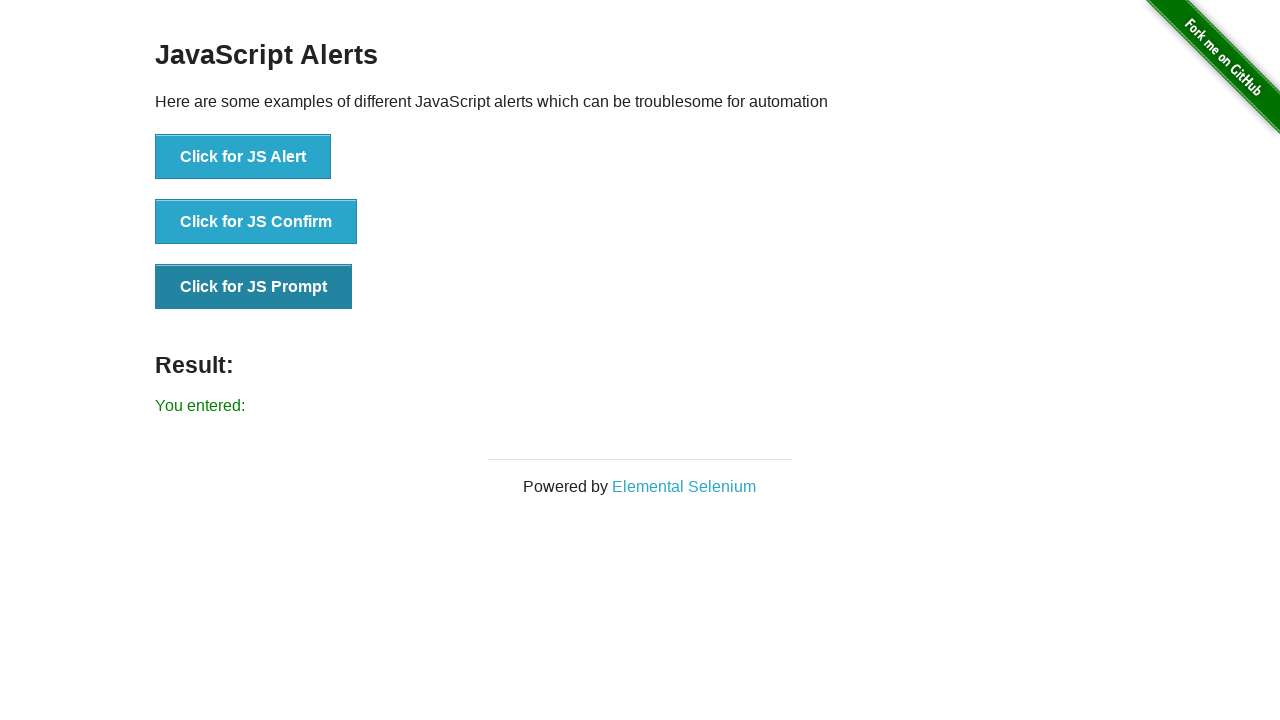

Verified result message element is displayed
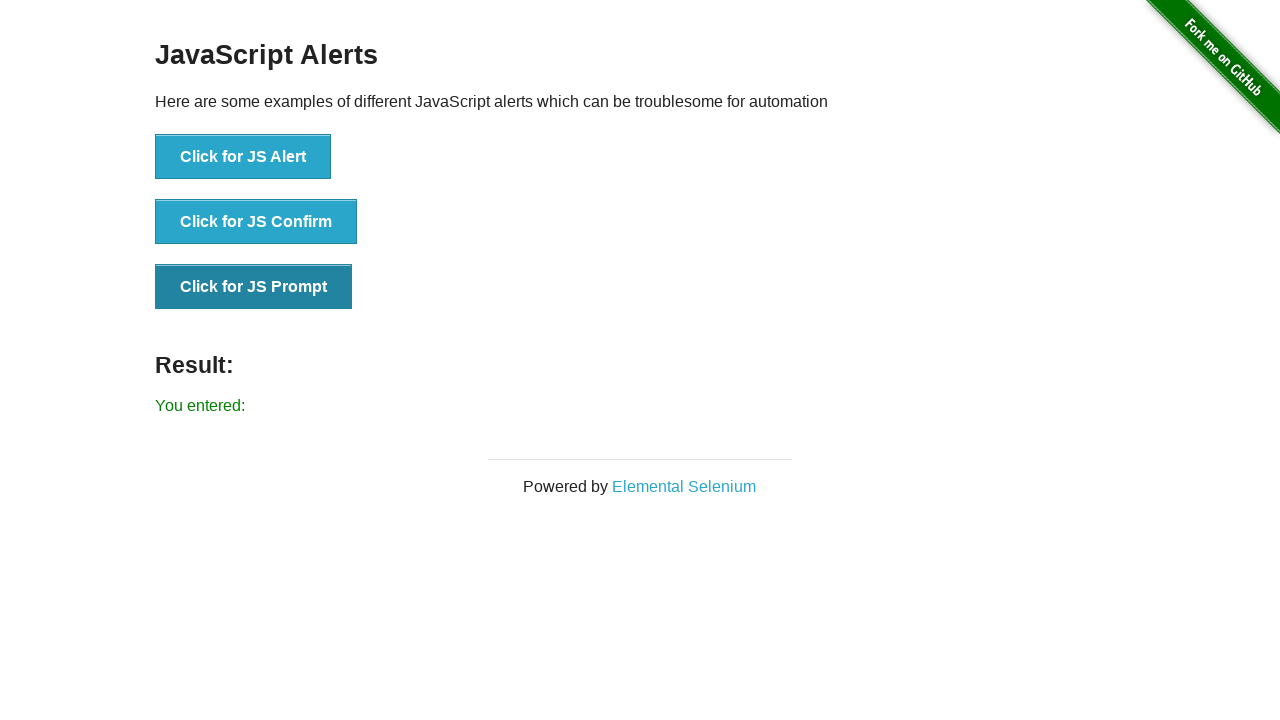

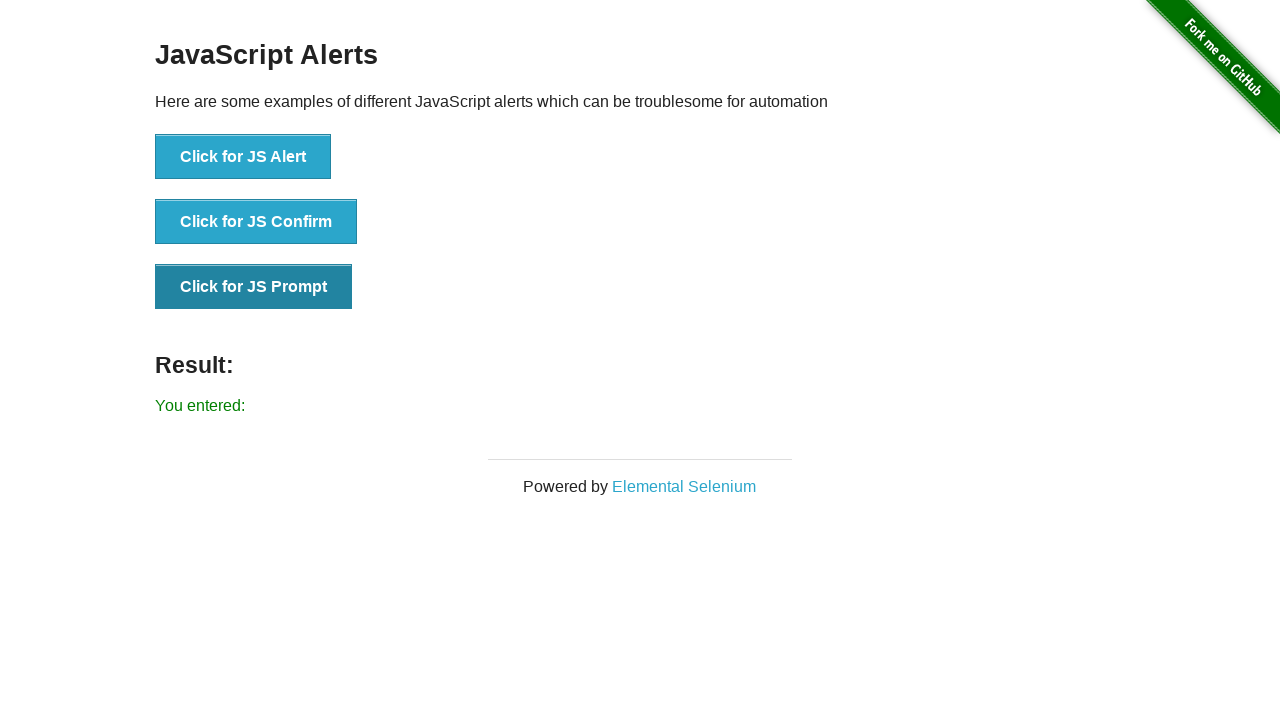